Tests basic browser navigation by starting at Snapdeal and then navigating to Flipkart using the navigate.to() method

Starting URL: https://www.snapdeal.com/

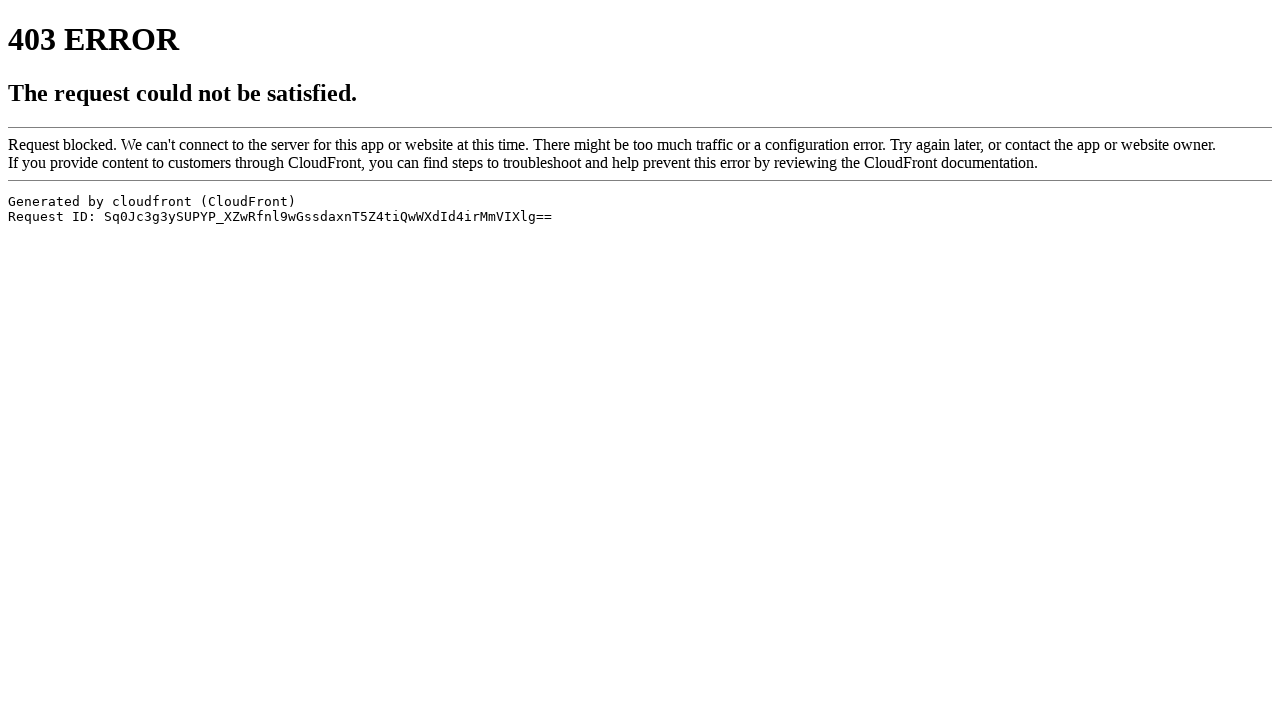

Navigated from Snapdeal to Flipkart using goto()
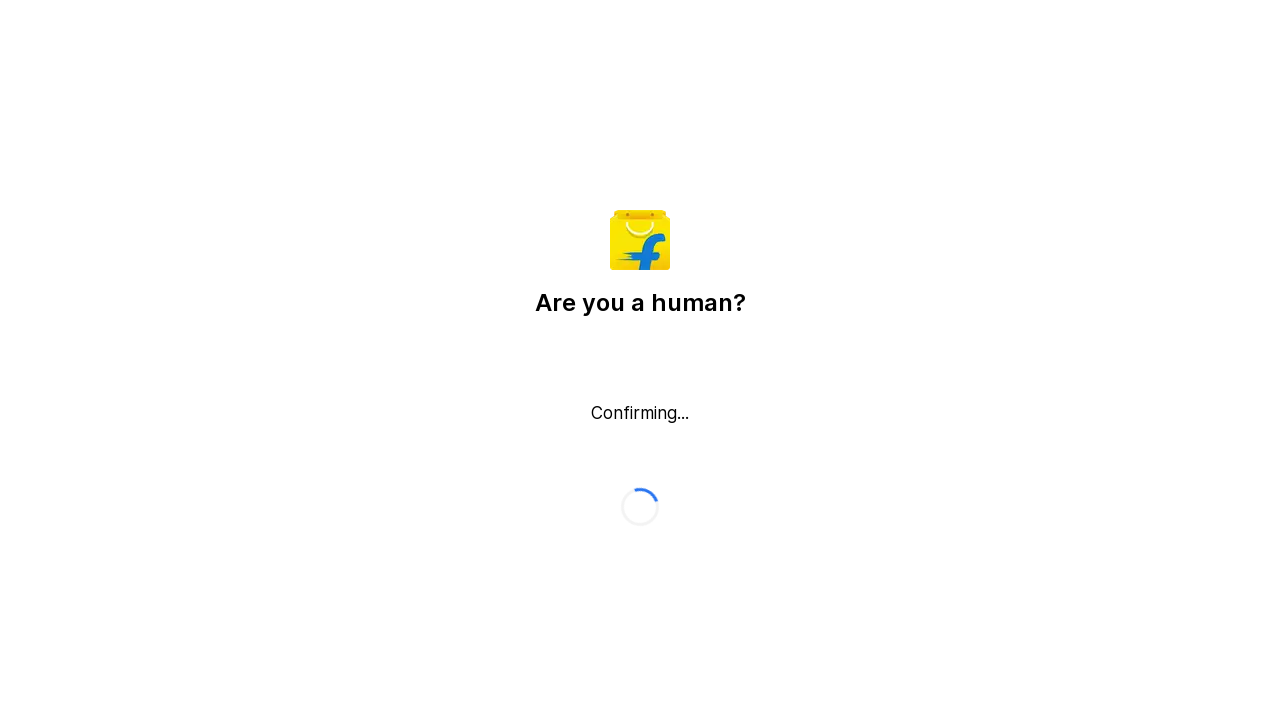

Flipkart page DOM content loaded
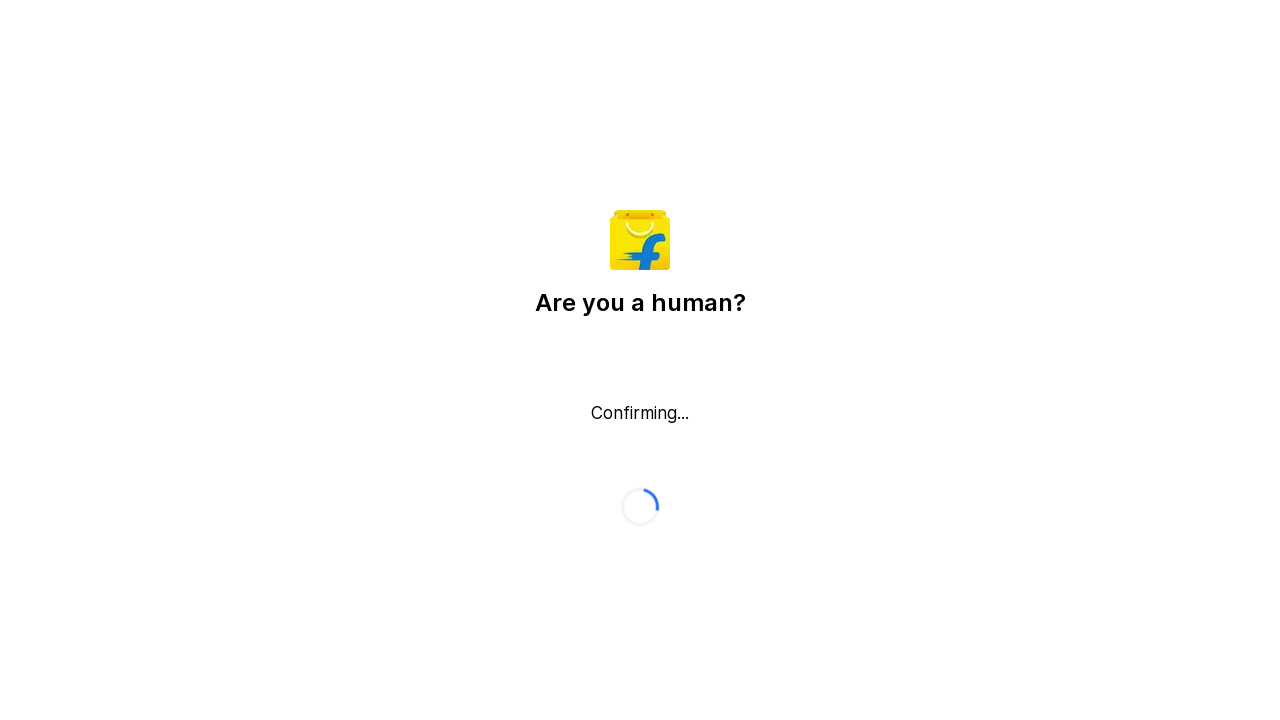

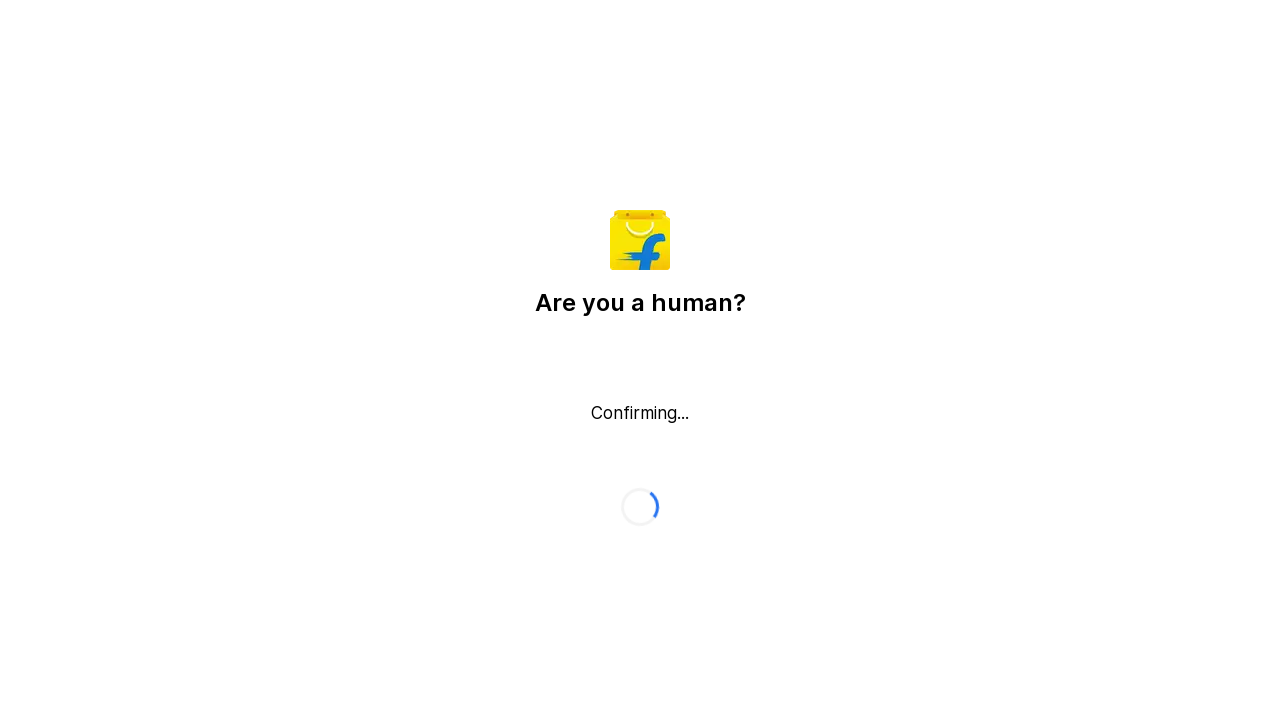